Tests sorting the Due column in descending order by clicking the column header twice and verifying the values are sorted correctly

Starting URL: http://the-internet.herokuapp.com/tables

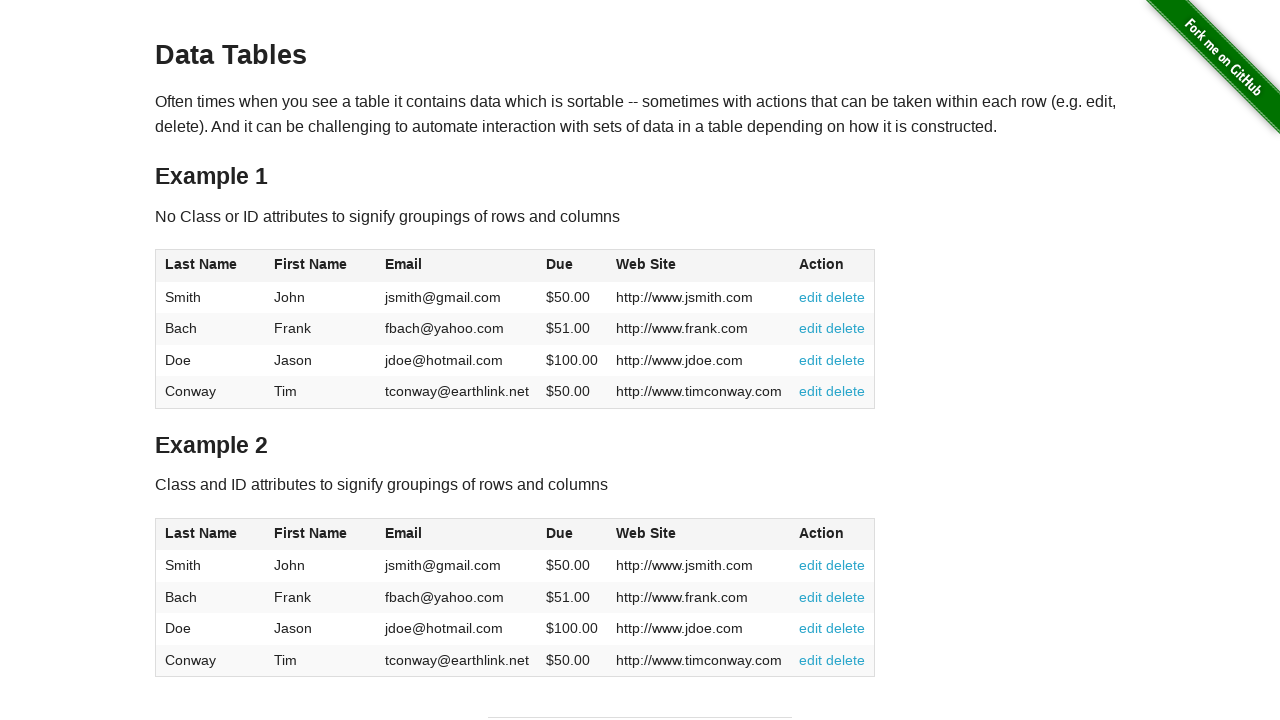

Clicked Due column header first time at (572, 266) on #table1 thead tr th:nth-of-type(4)
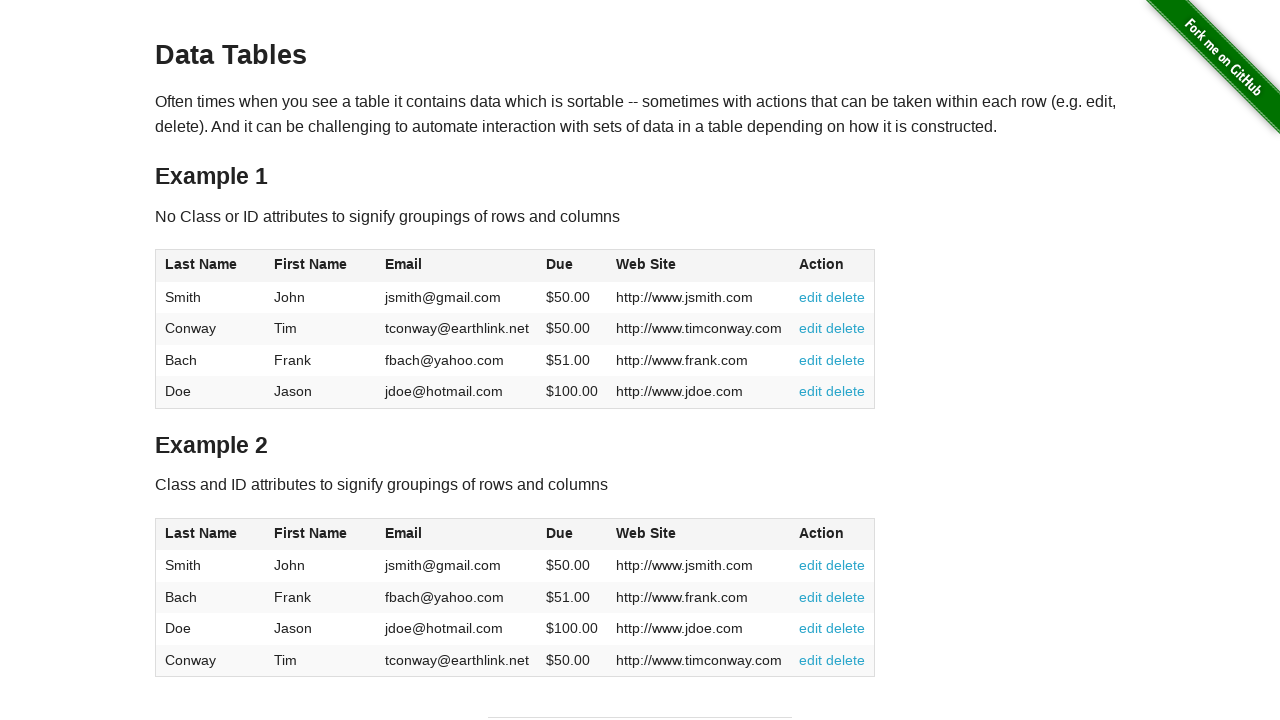

Clicked Due column header second time to sort descending at (572, 266) on #table1 thead tr th:nth-of-type(4)
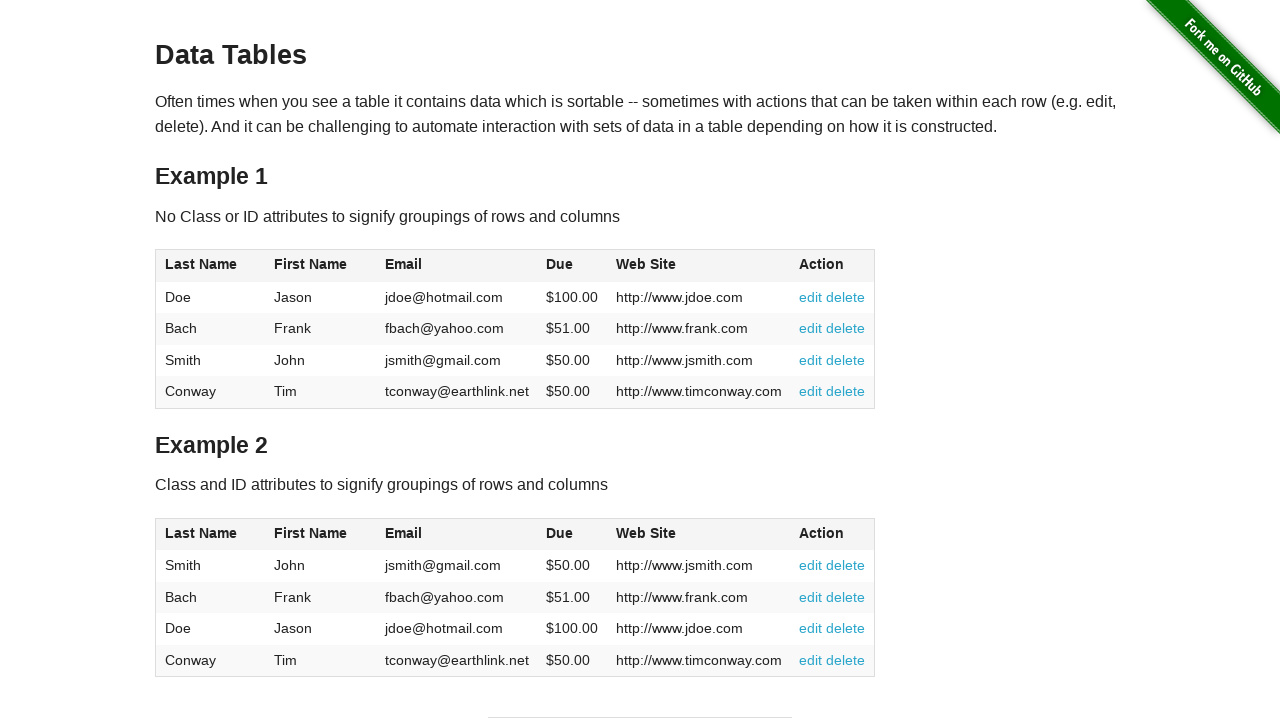

Table Due column values loaded
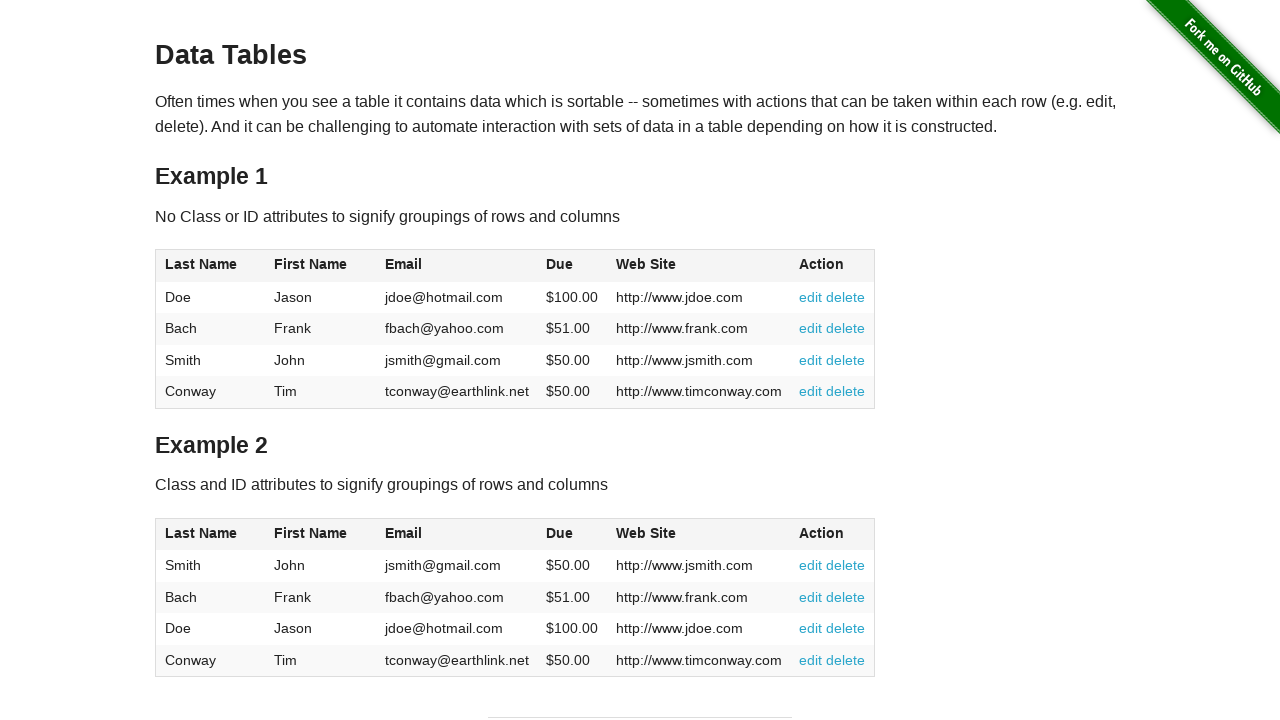

Retrieved all Due column values: ['$100.00', '$51.00', '$50.00', '$50.00']
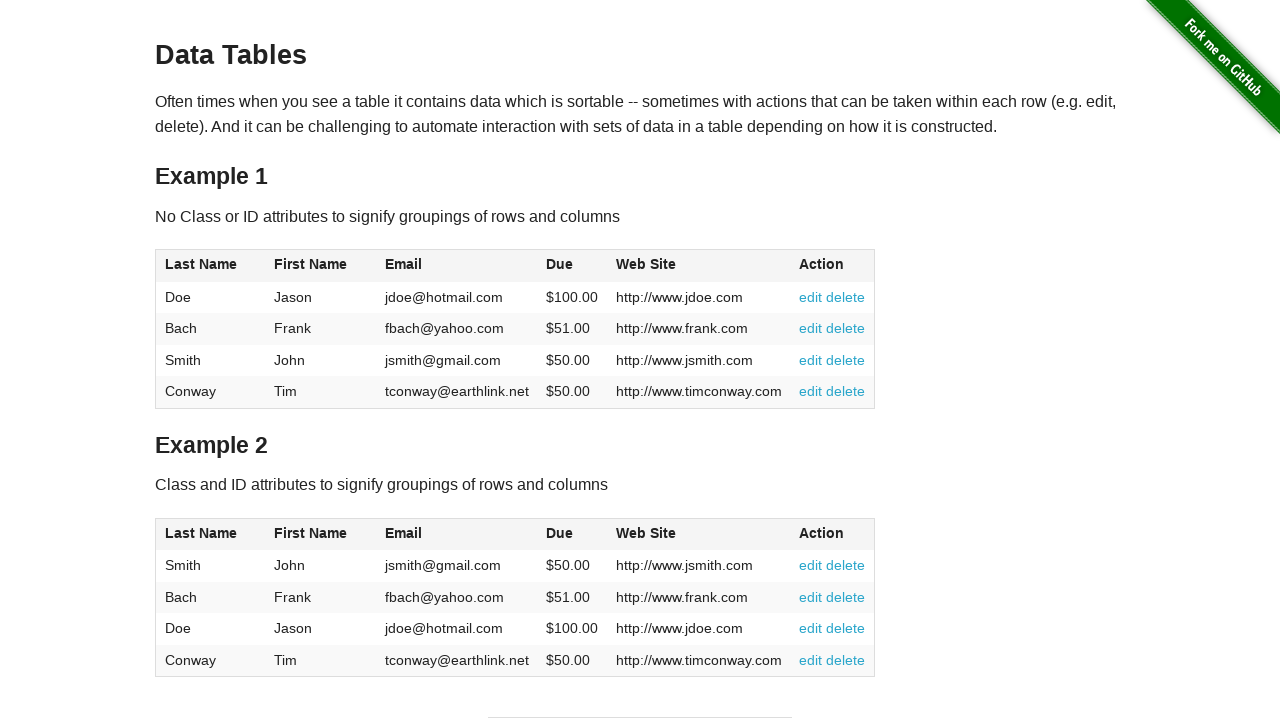

Verified Due column is sorted in descending order
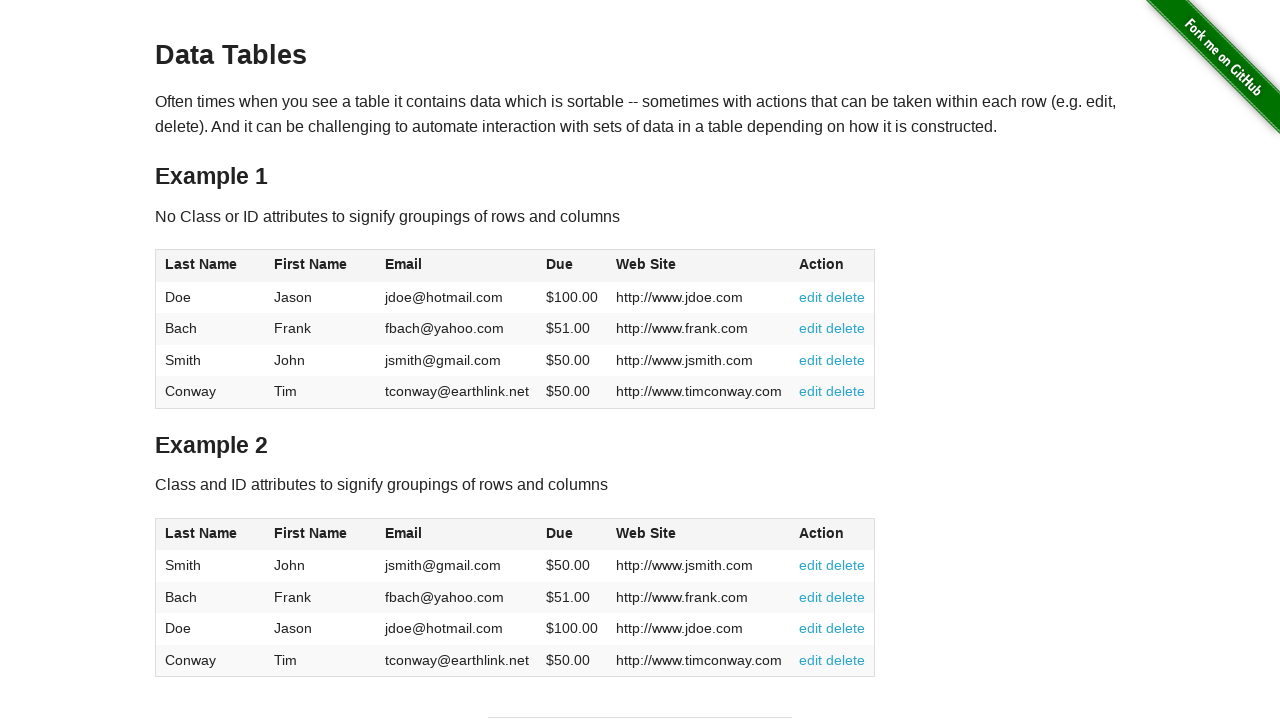

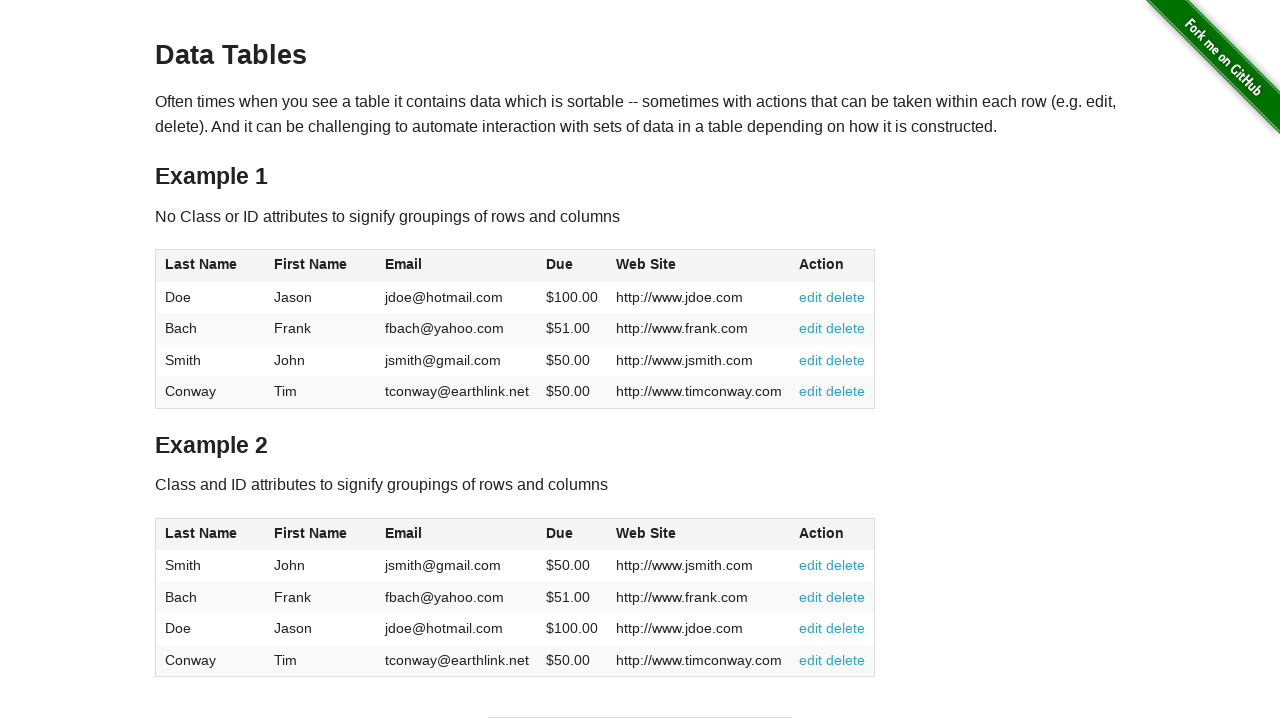